Tests single static dropdown selection using different methods - by value, label, and index

Starting URL: https://demo.automationtesting.in/Register.html

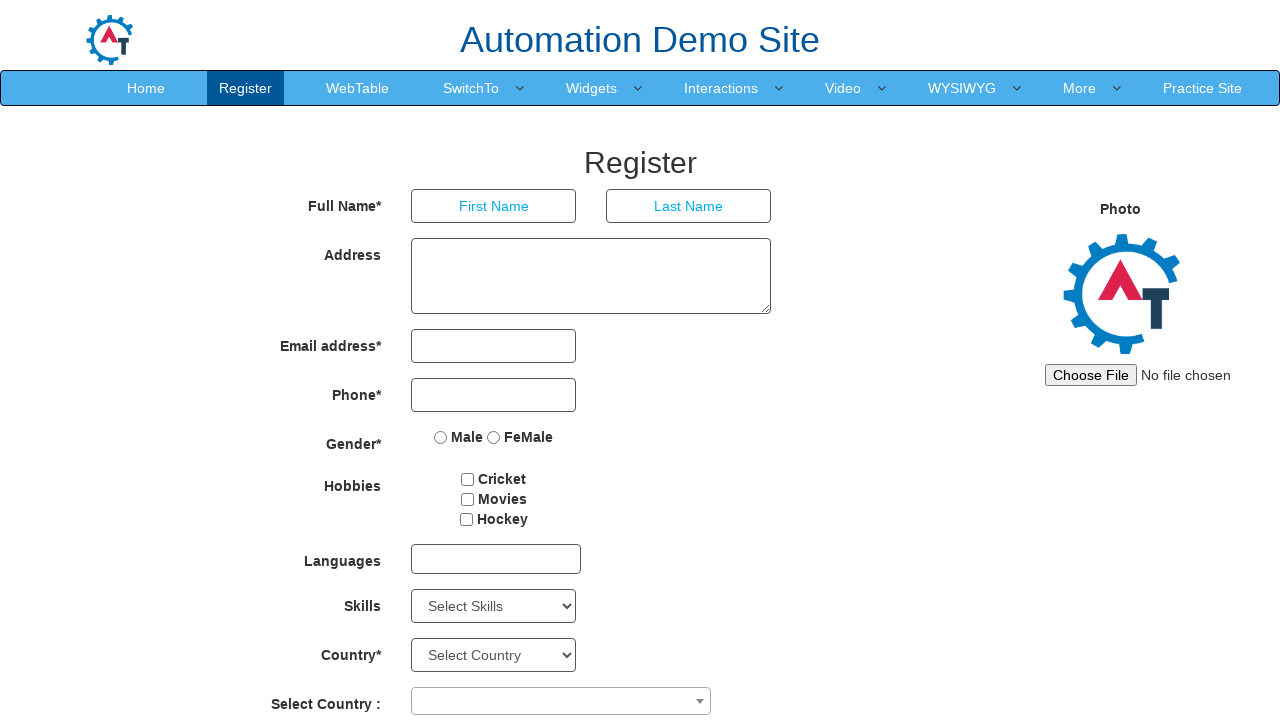

Selected 'Android' option by value from Skills dropdown on #Skills
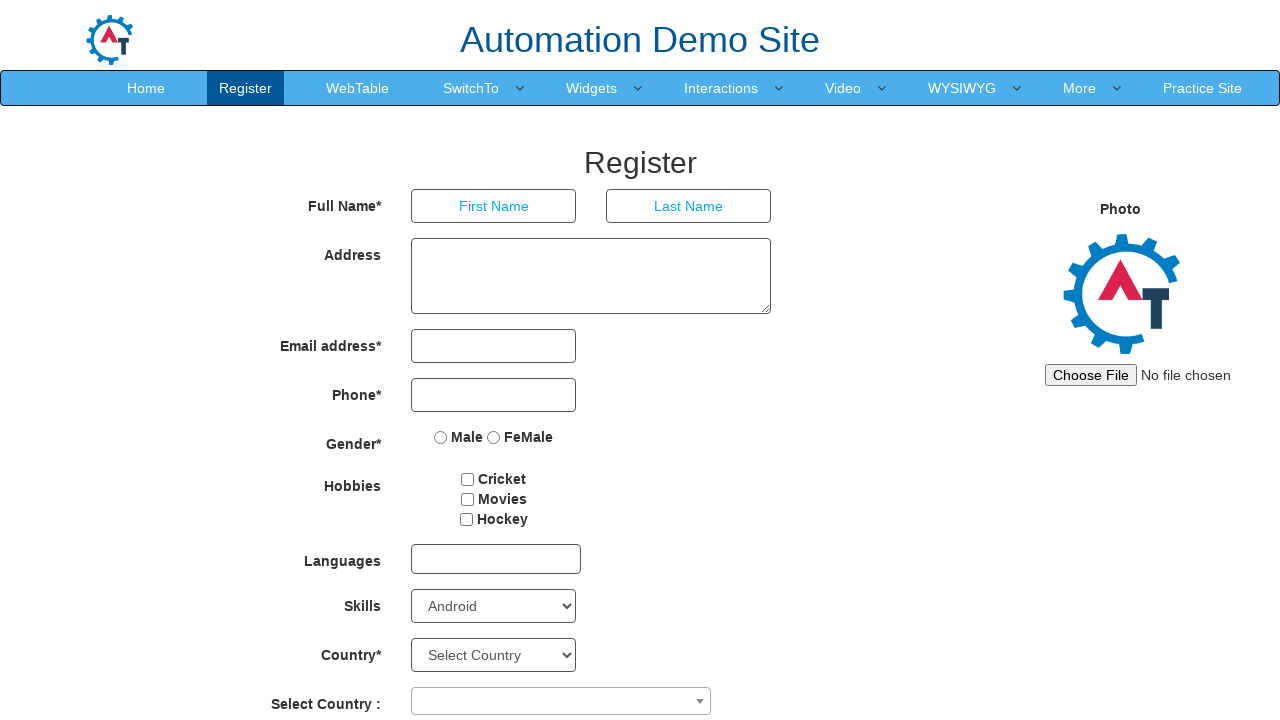

Selected 'AutoCAD' option by label from Skills dropdown on #Skills
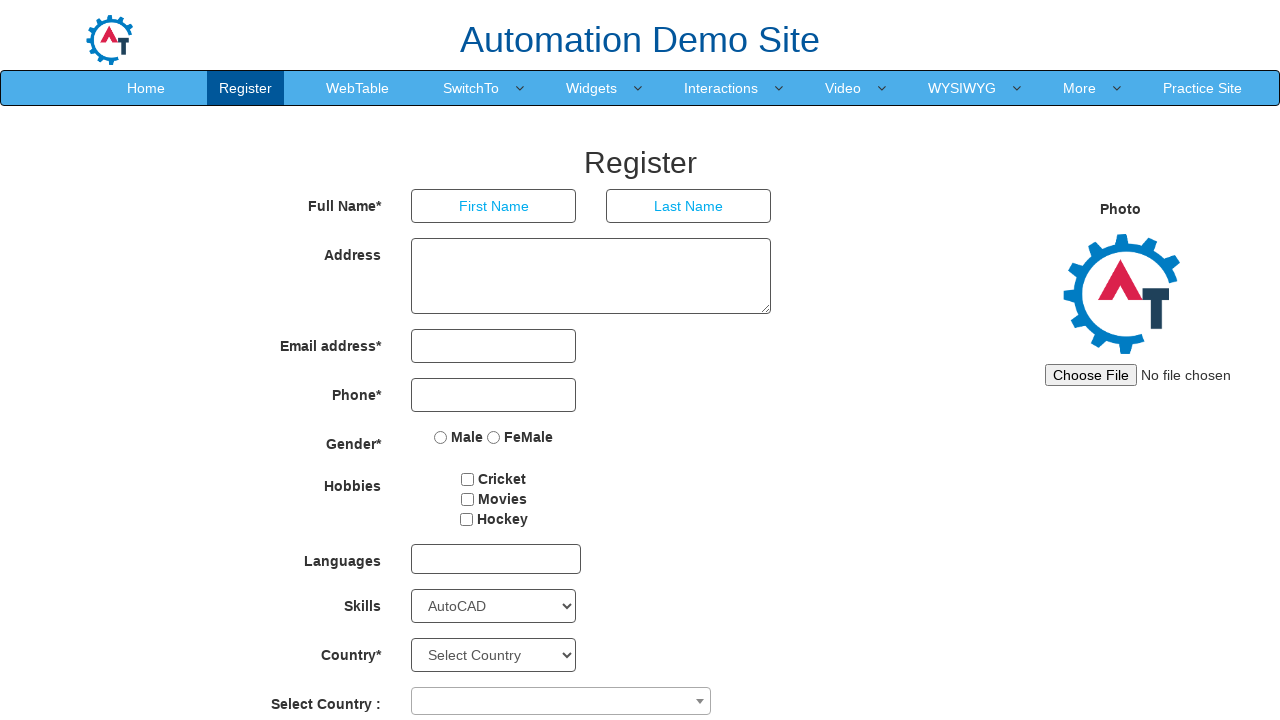

Selected option at index 5 from Skills dropdown on #Skills
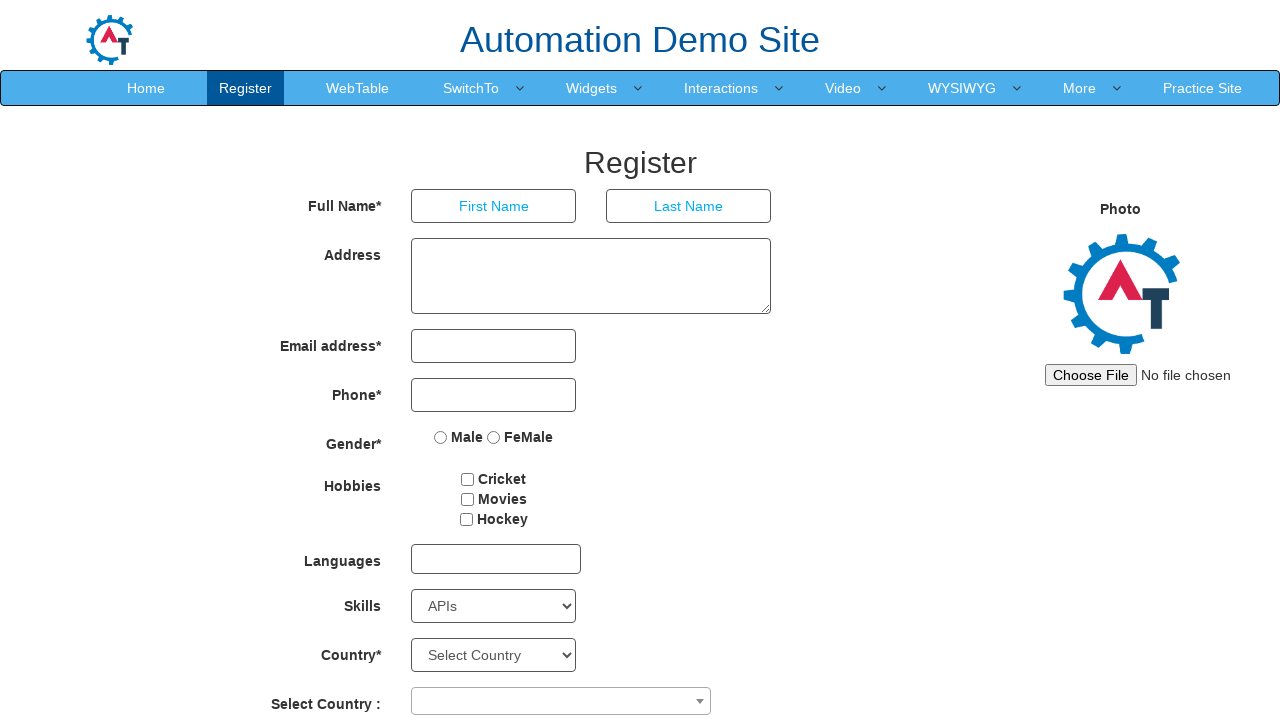

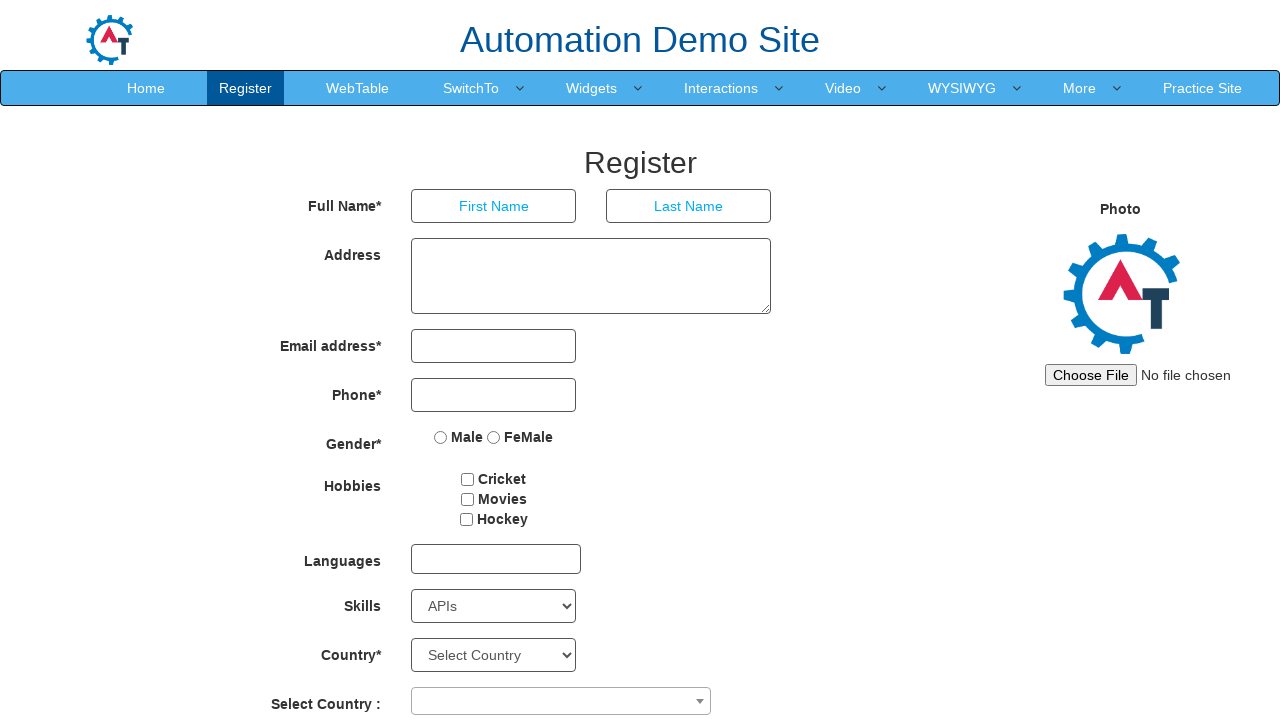